Tests Vue.js dropdown component by clicking to open it and selecting "Second Option" from the dropdown menu.

Starting URL: https://mikerodham.github.io/vue-dropdowns/

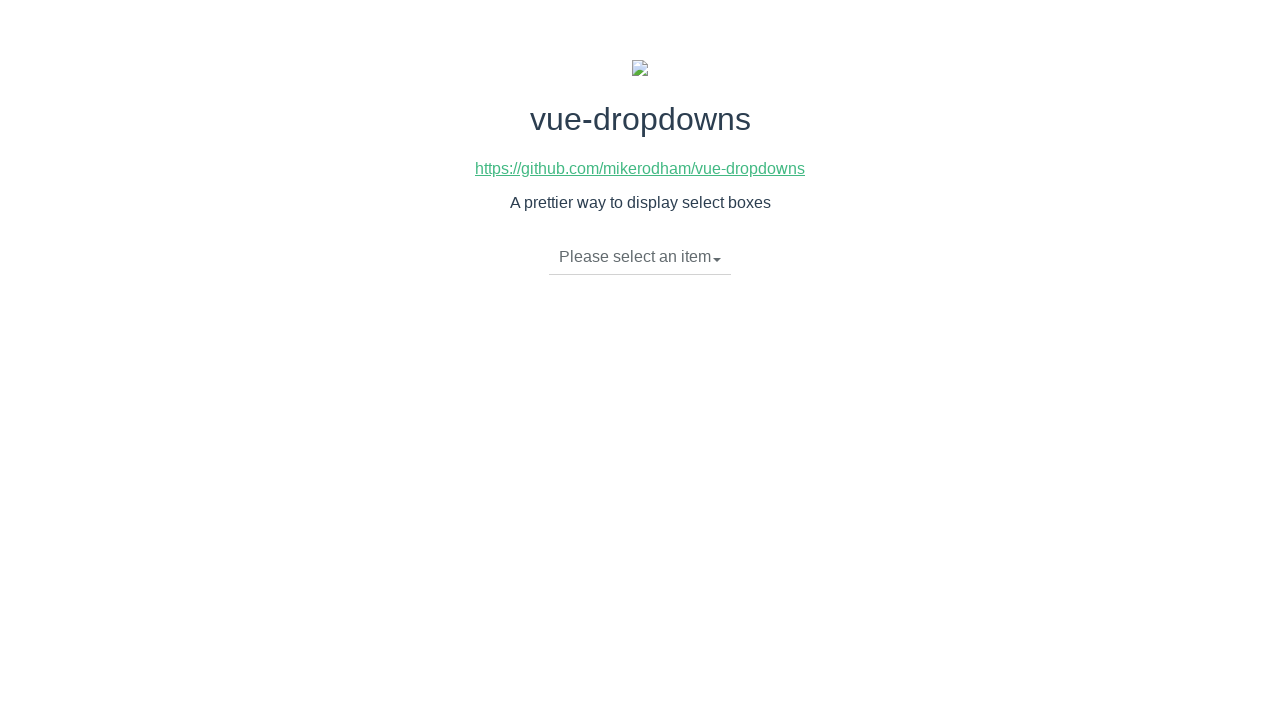

Clicked dropdown toggle to open Vue.js dropdown menu at (640, 257) on li.dropdown-toggle
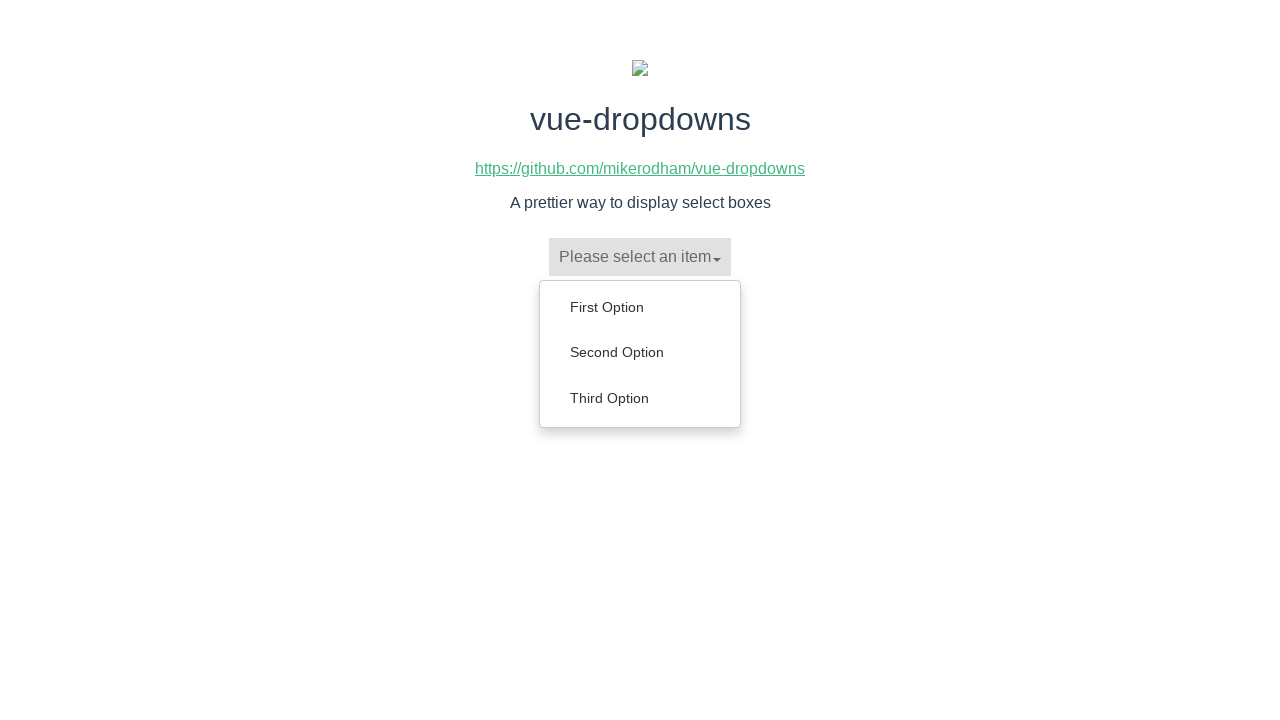

Dropdown menu appeared with options
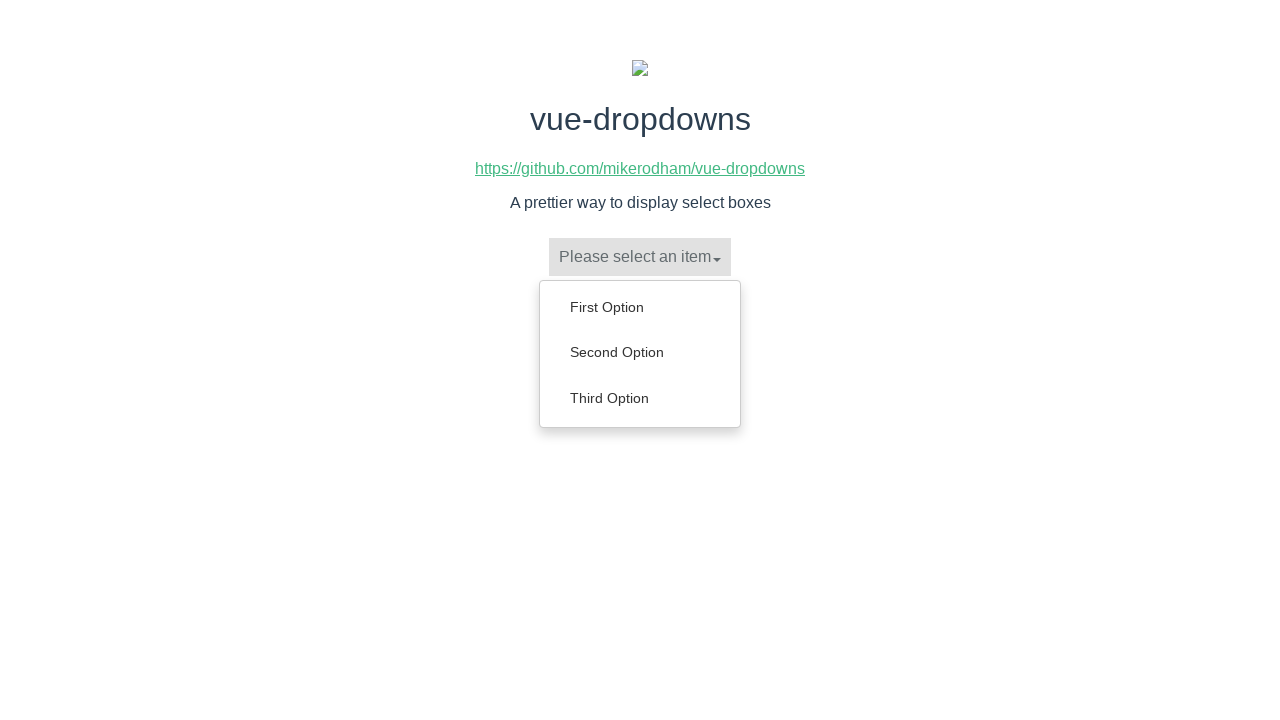

Selected 'Second Option' from dropdown menu at (640, 352) on ul.dropdown-menu a:has-text('Second Option')
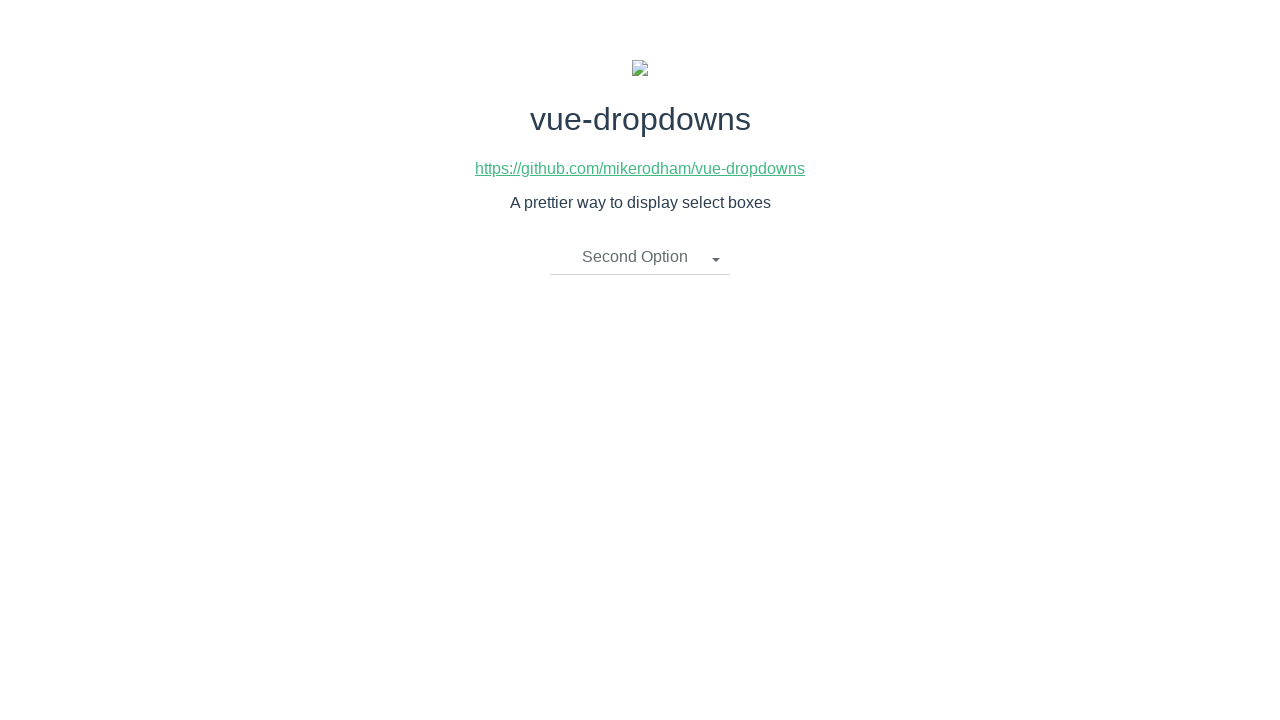

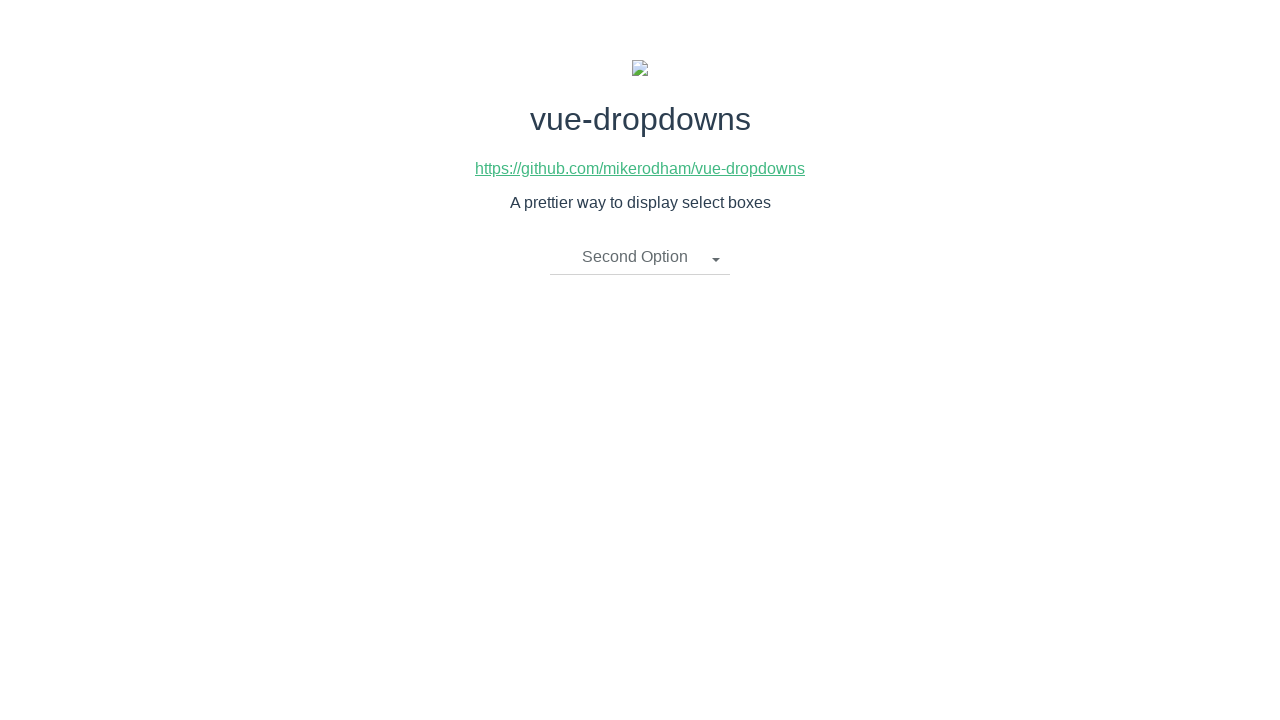